Tests clicking a blue button with dynamic class attributes and handling the resulting alert dialog, repeated 3 times to verify consistent behavior

Starting URL: http://uitestingplayground.com/classattr

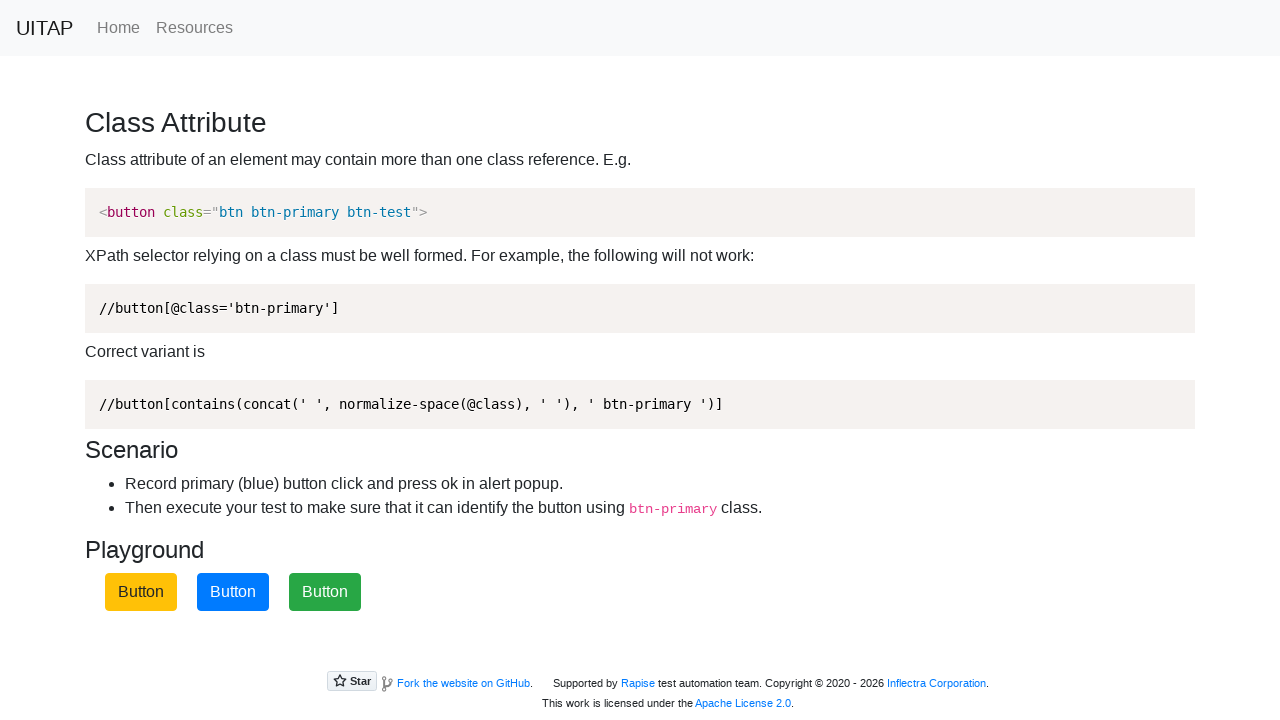

Clicked the blue primary button at (233, 592) on .btn-primary
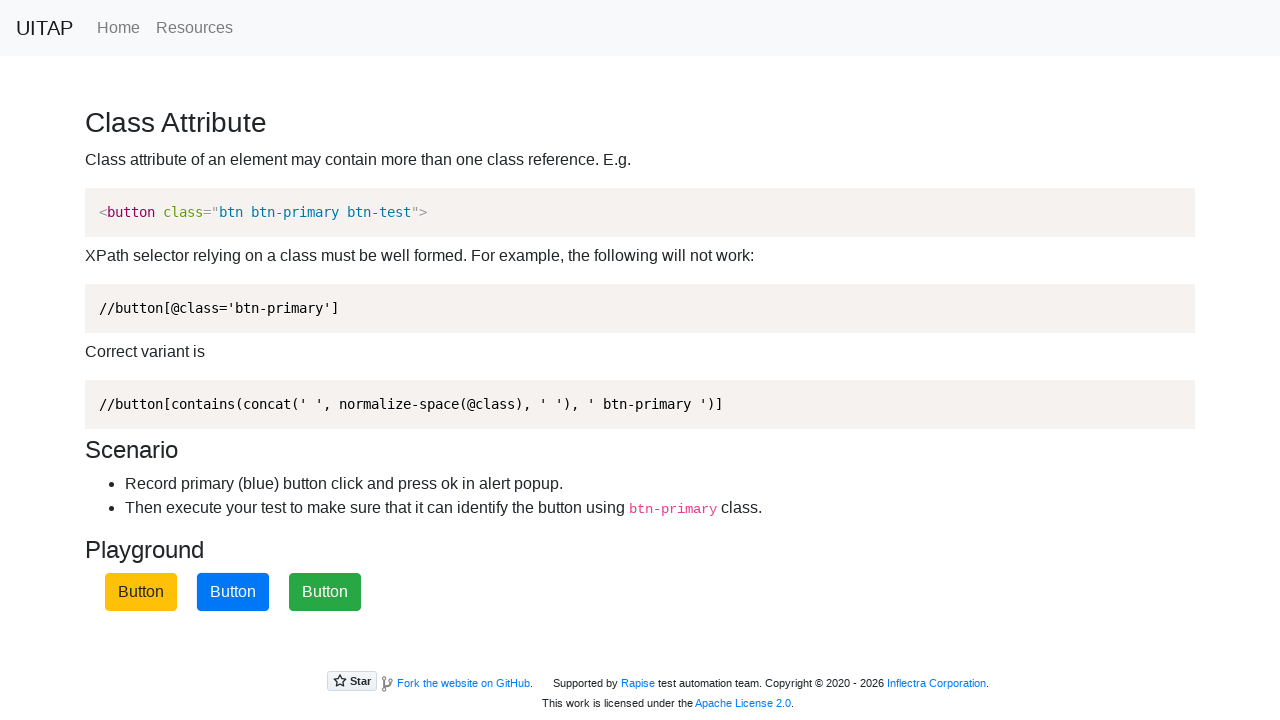

Alert dialog accepted
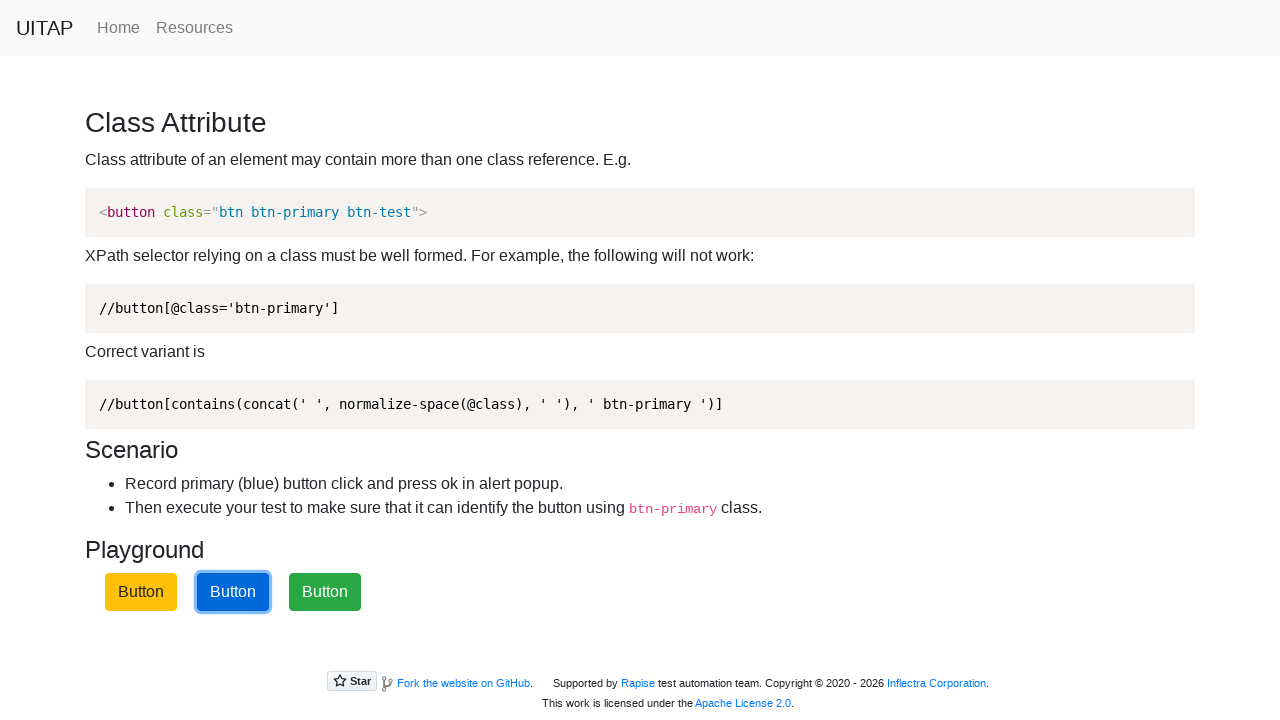

Navigated back to classattr test page for next iteration
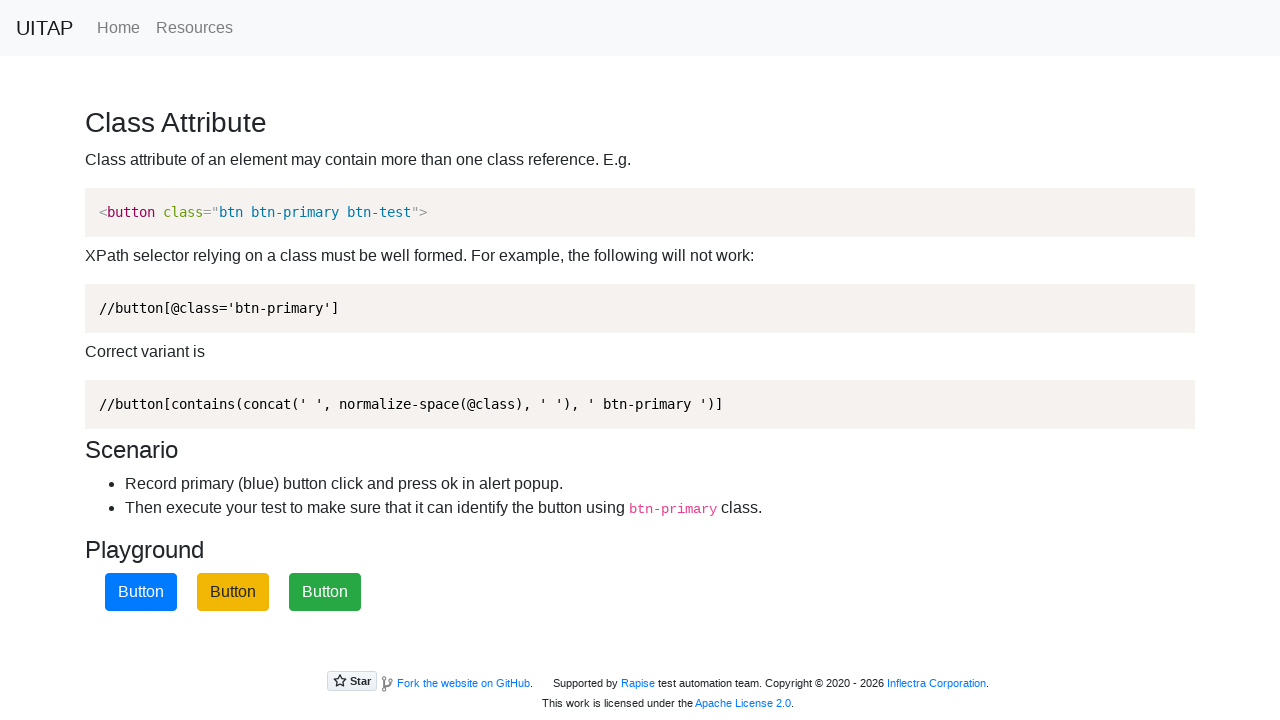

Clicked the blue primary button at (141, 592) on .btn-primary
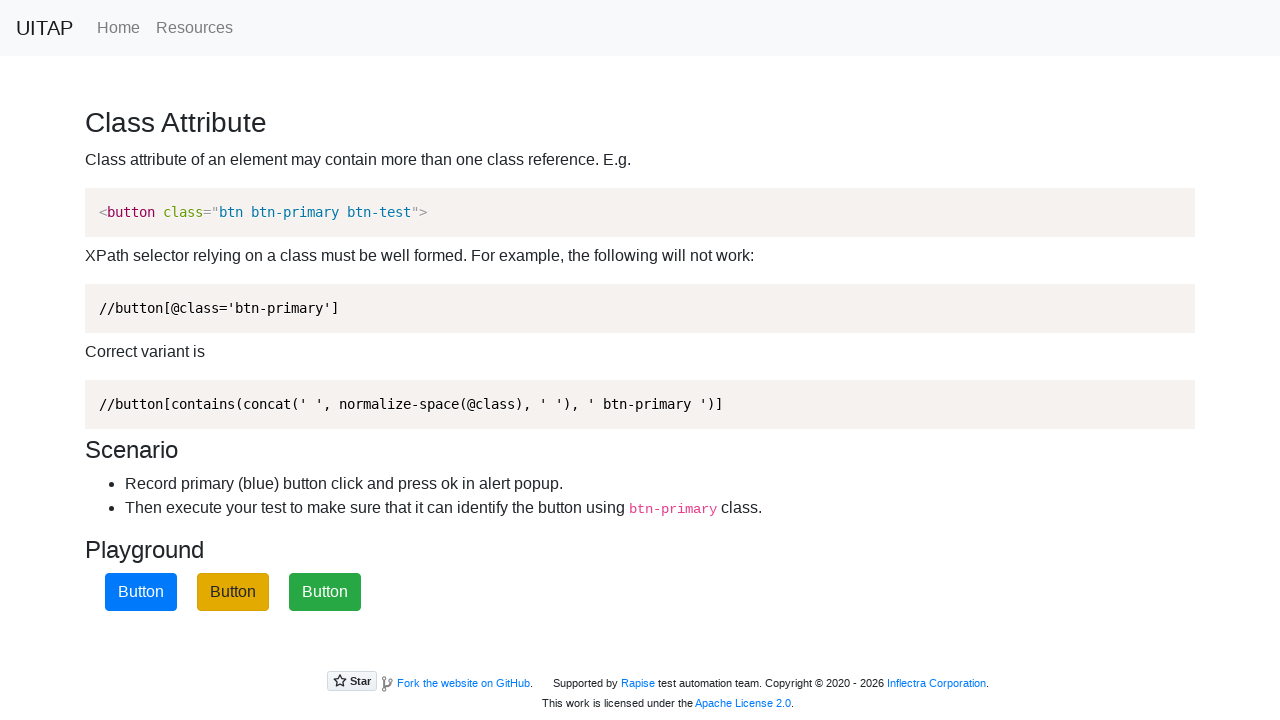

Alert dialog accepted
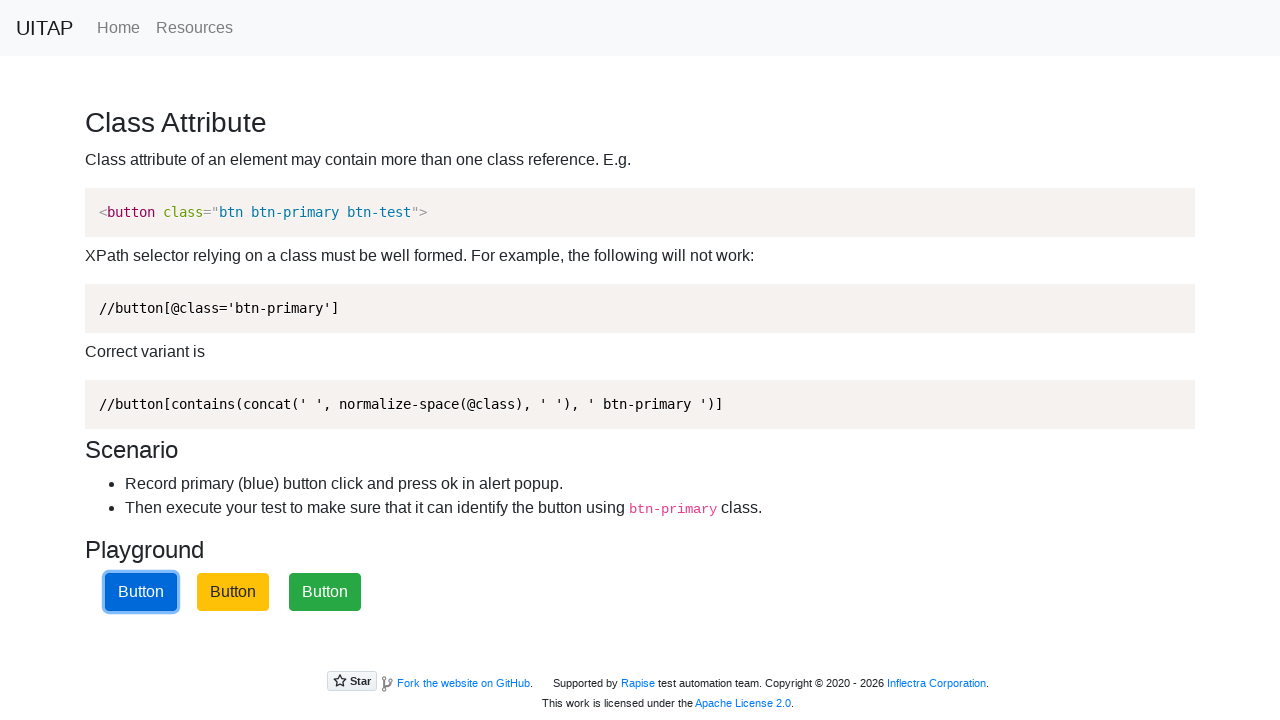

Navigated back to classattr test page for next iteration
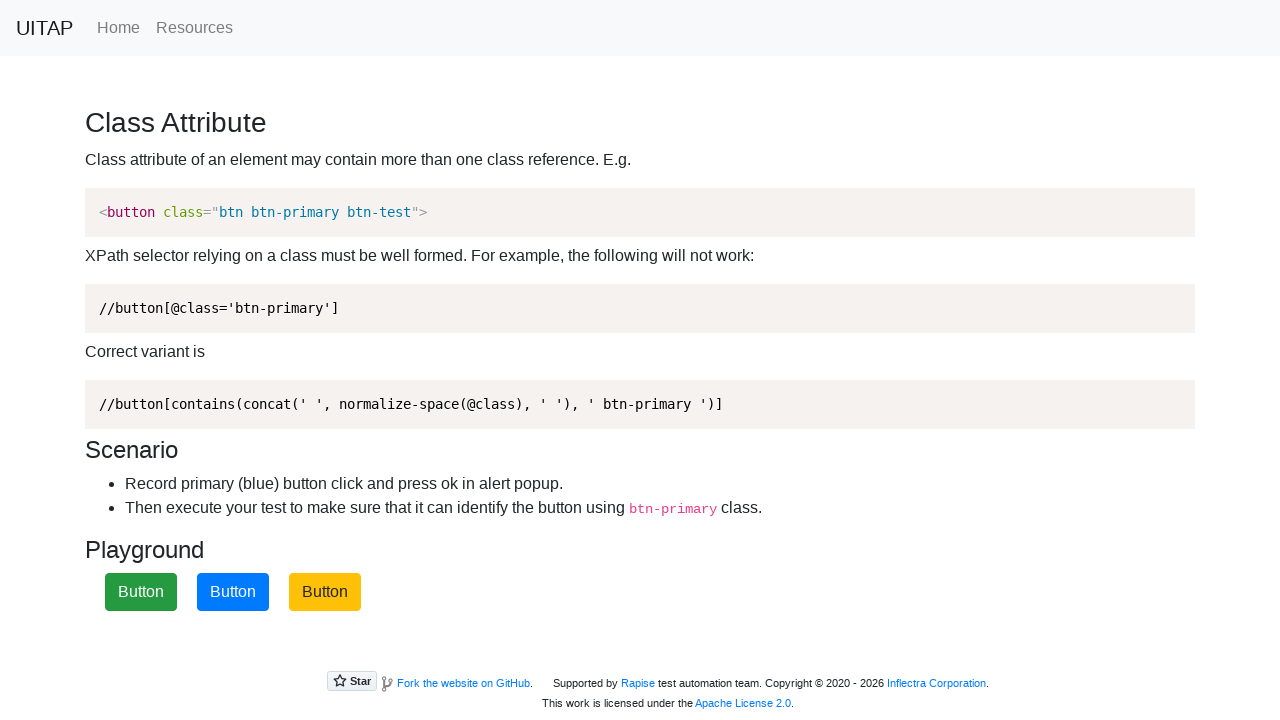

Clicked the blue primary button at (233, 592) on .btn-primary
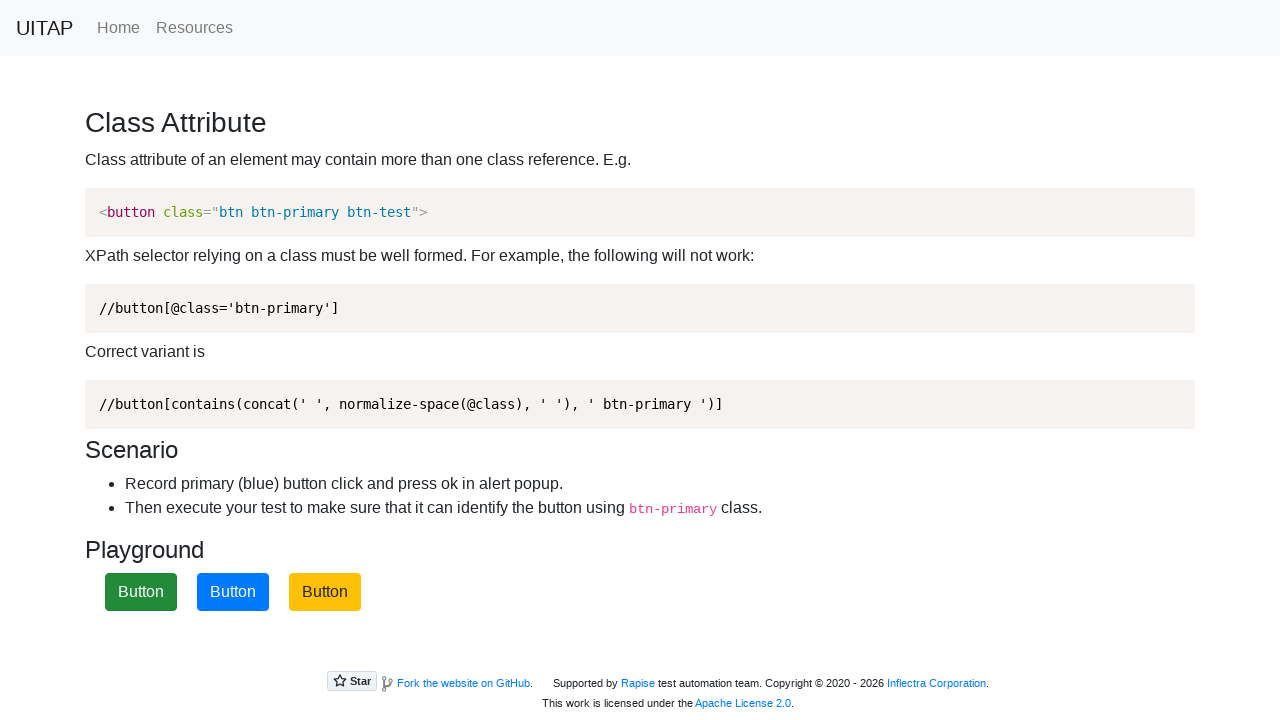

Alert dialog accepted
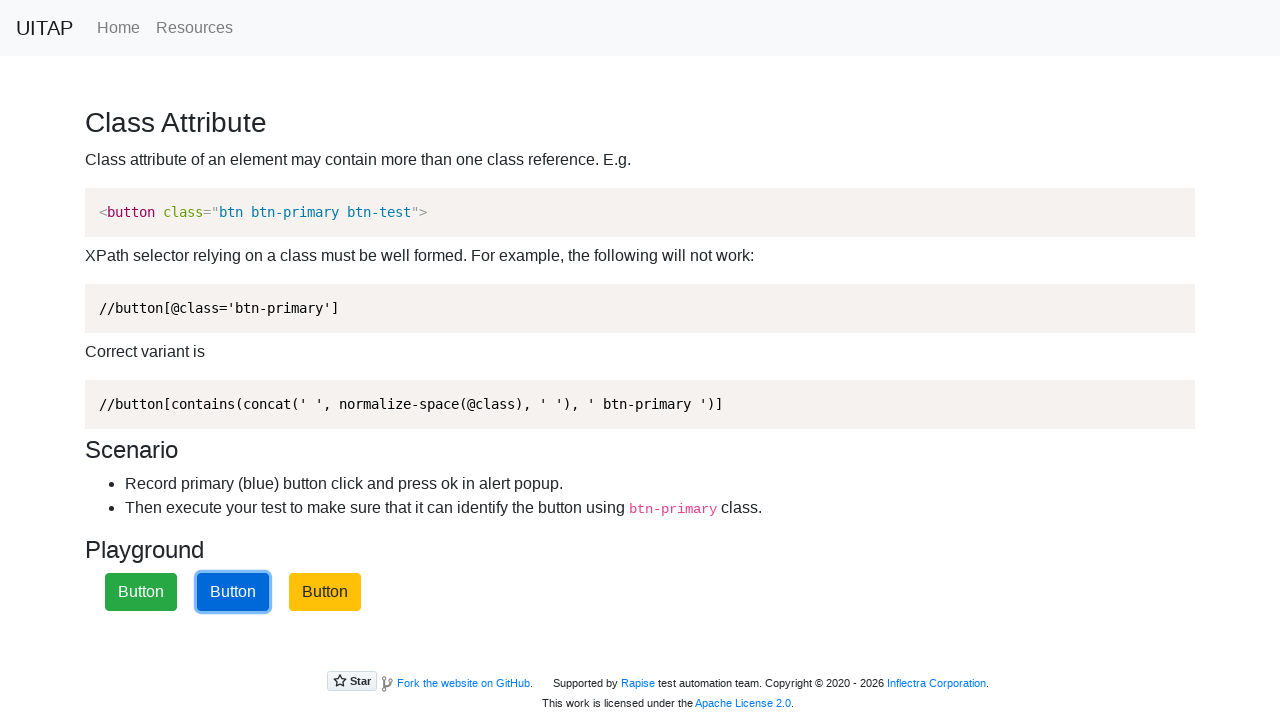

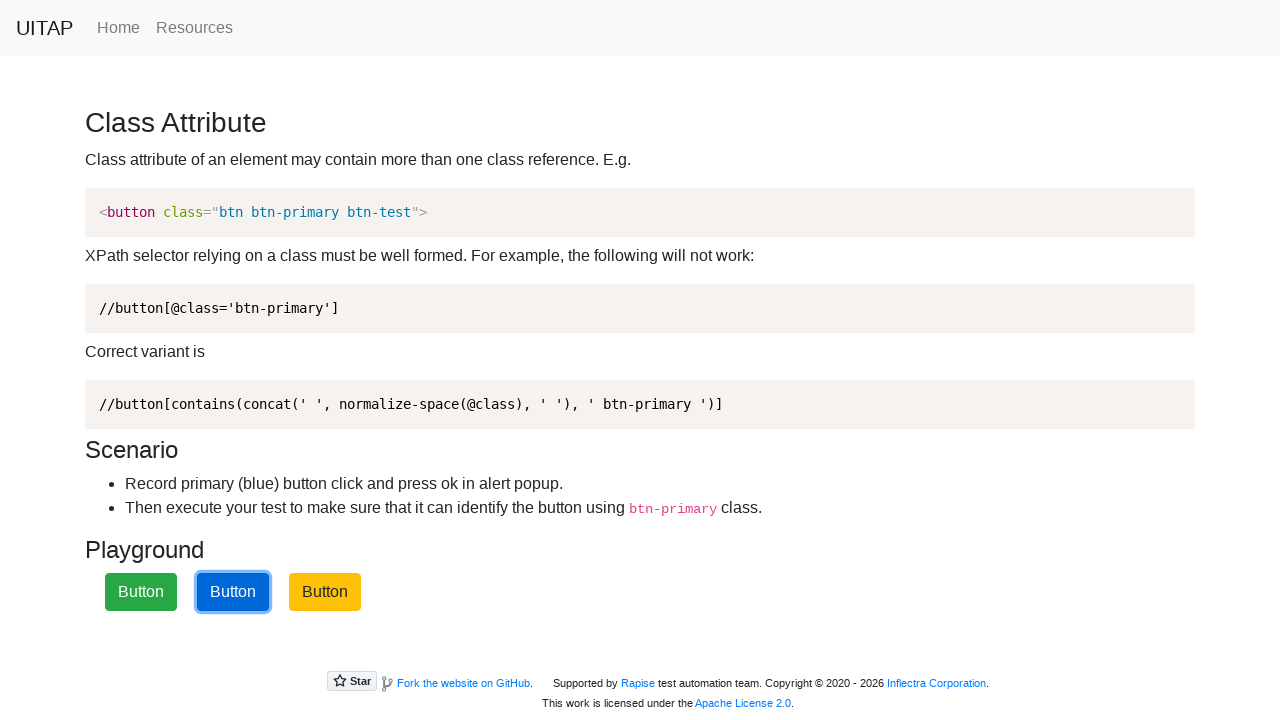